Tests an e-commerce cart workflow by searching for products, adding items to cart, and proceeding through checkout

Starting URL: https://rahulshettyacademy.com/seleniumPractise/#/

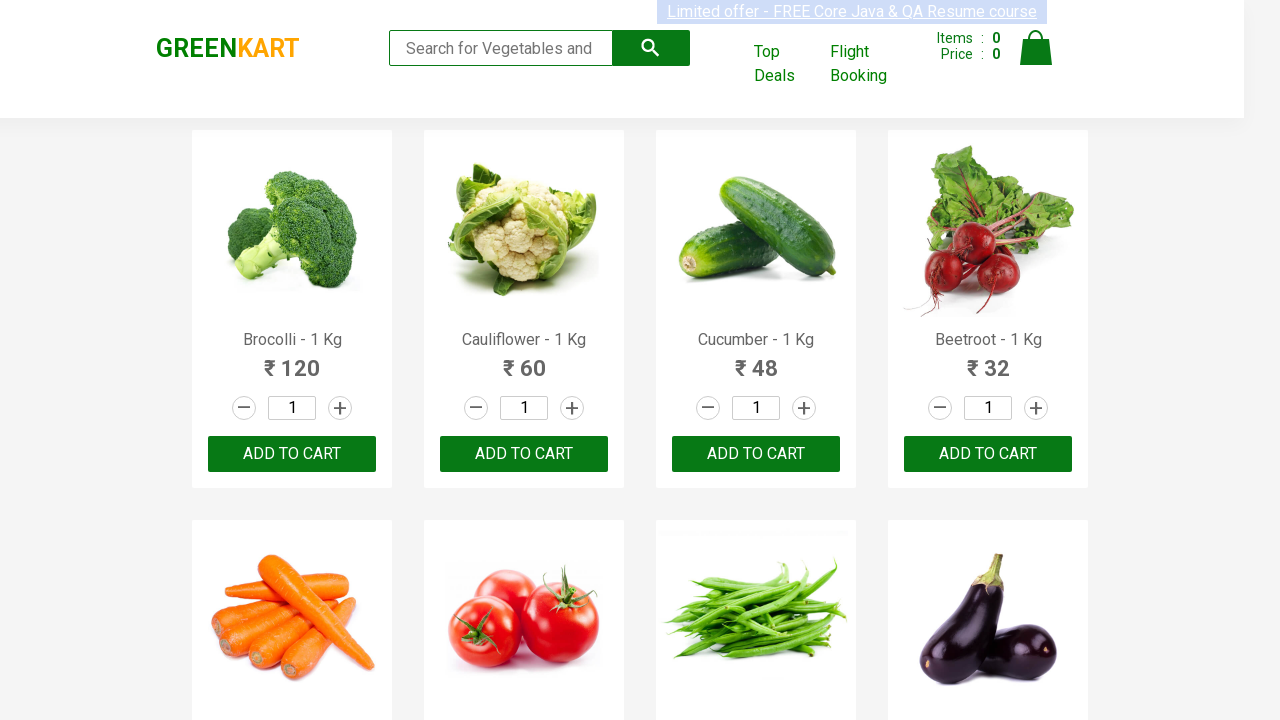

Filled search keyword field with 'ca' on .search-keyword
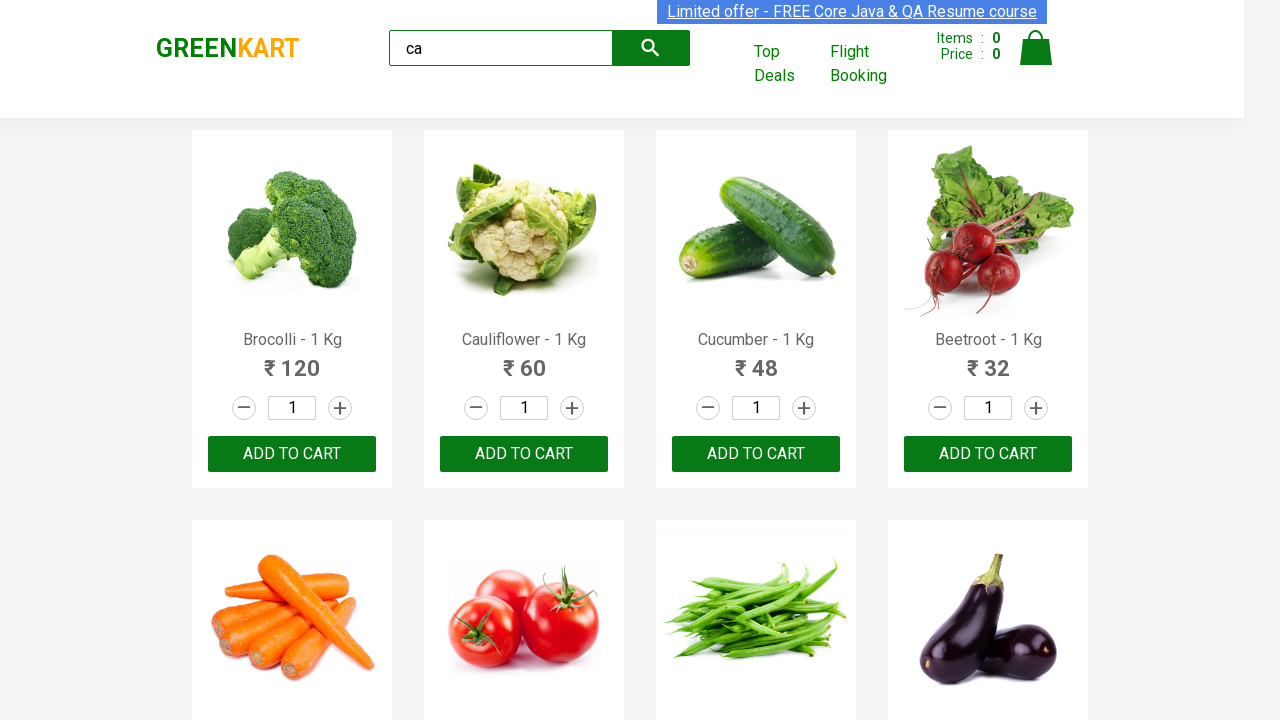

Waited 2 seconds for search results to load
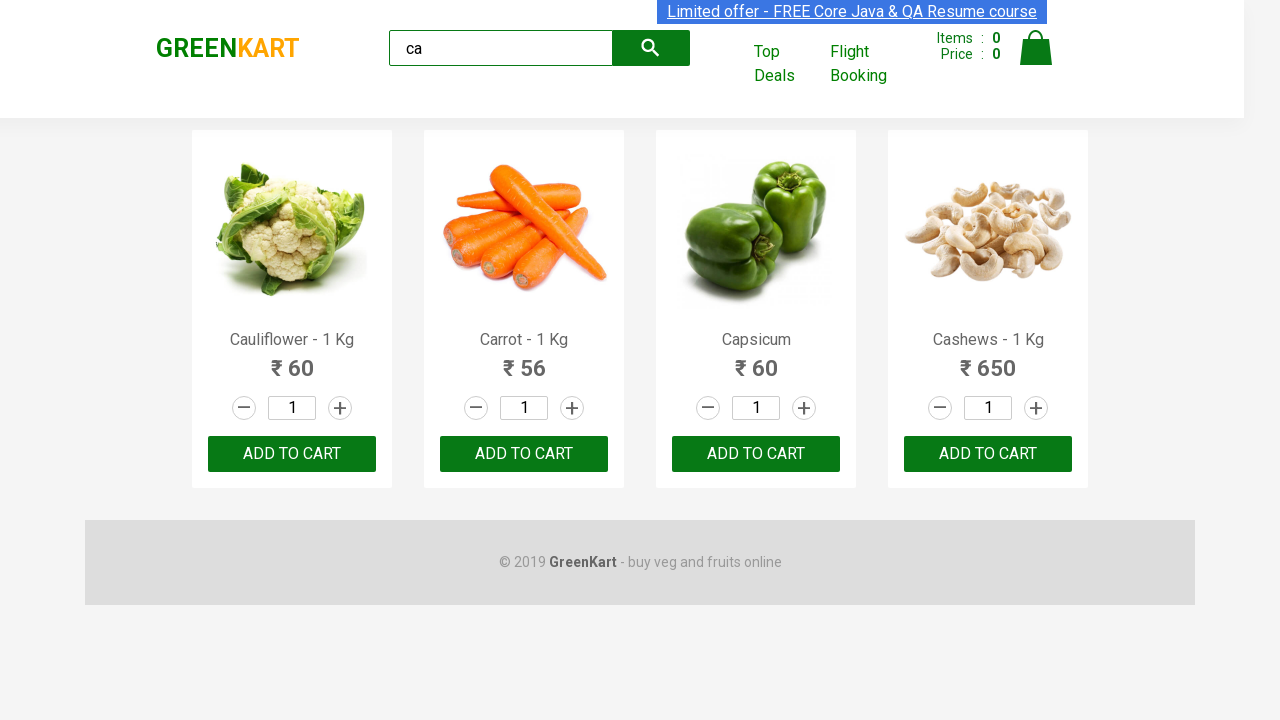

Clicked 'ADD TO CART' button for second product at (524, 454) on .products .product >> nth=1 >> internal:text="ADD TO CART"i
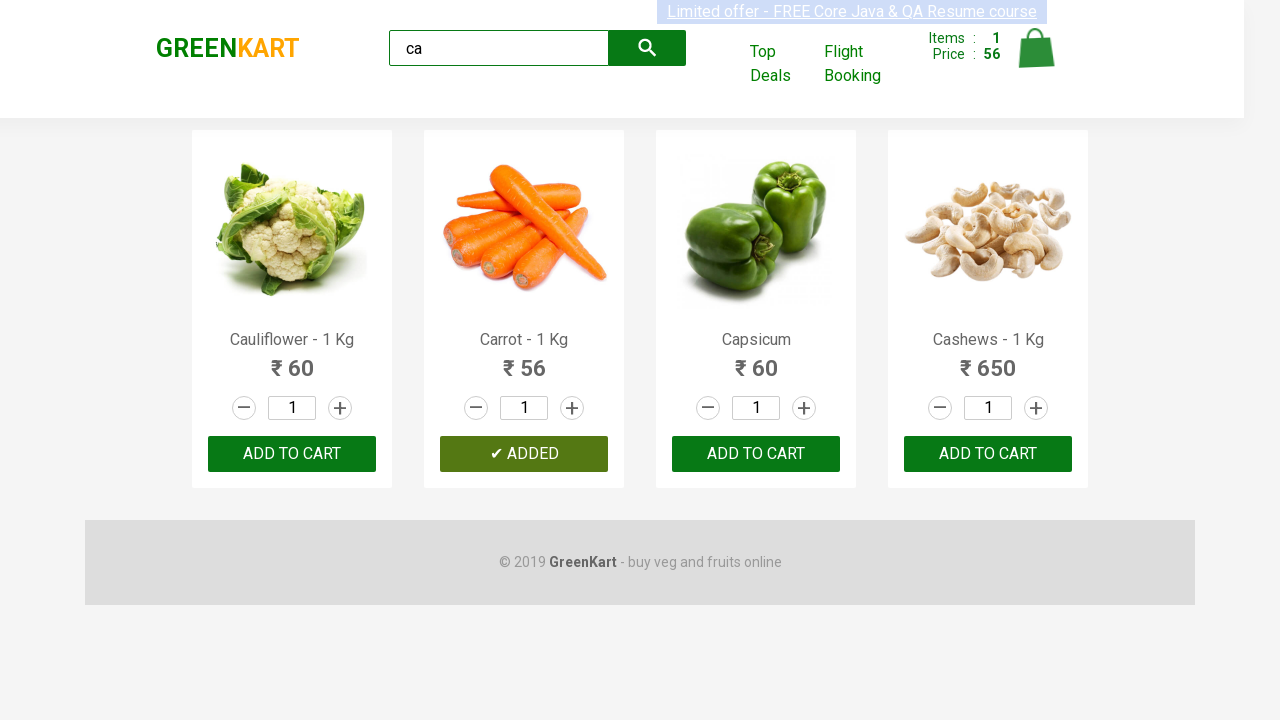

Found and clicked 'ADD TO CART' for Cashews product at (988, 454) on .products .product >> nth=3 >> button
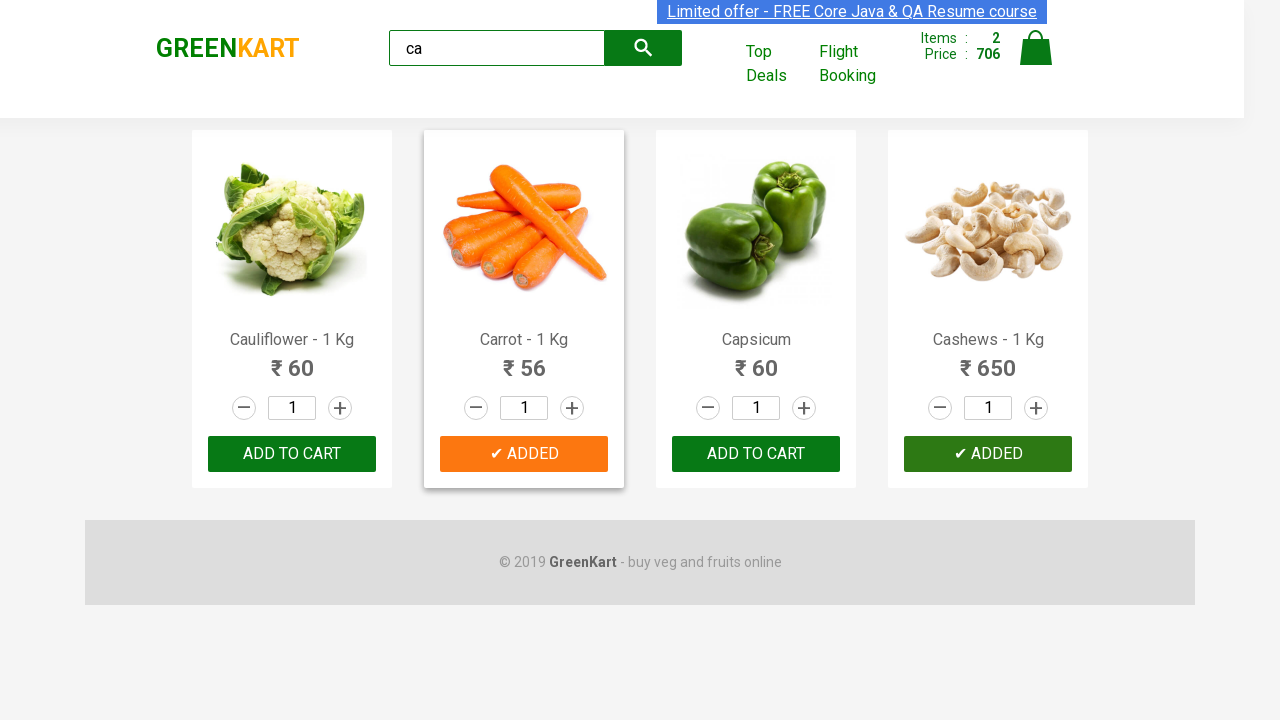

Clicked cart icon to view cart at (1036, 48) on .cart-icon > img
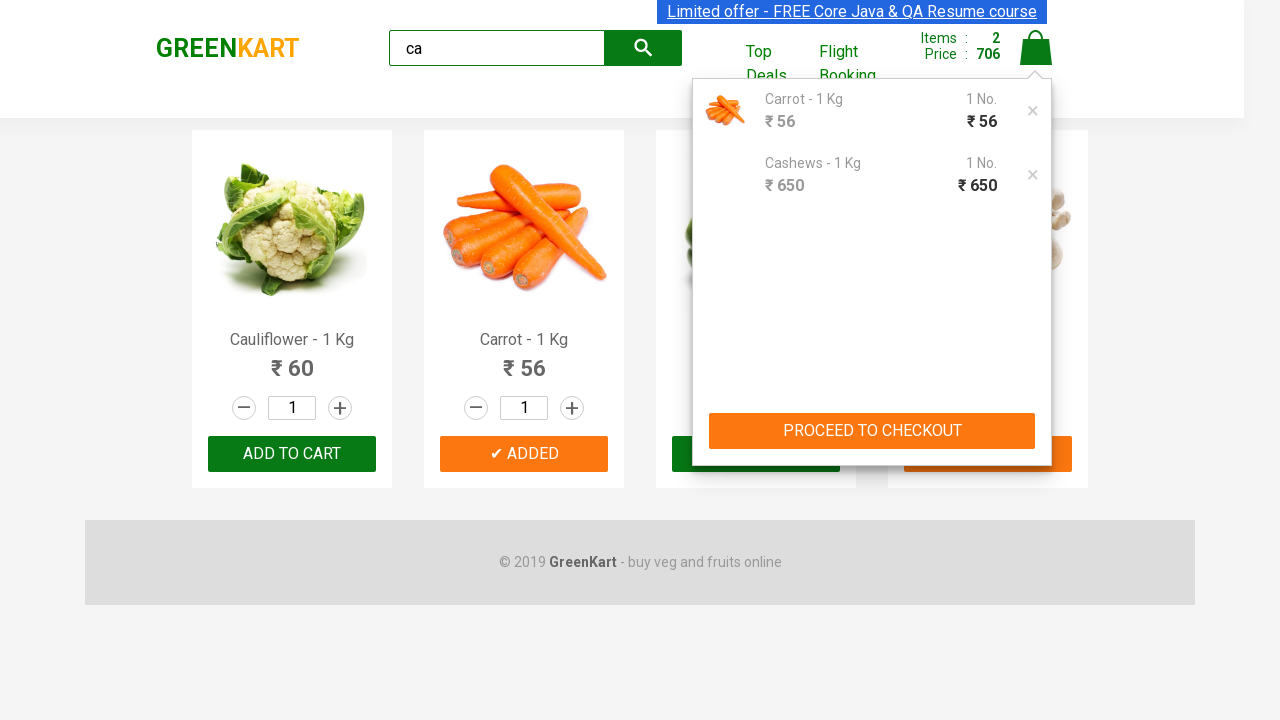

Clicked 'PROCEED TO CHECKOUT' button at (872, 431) on internal:text="PROCEED TO CHECKOUT"i
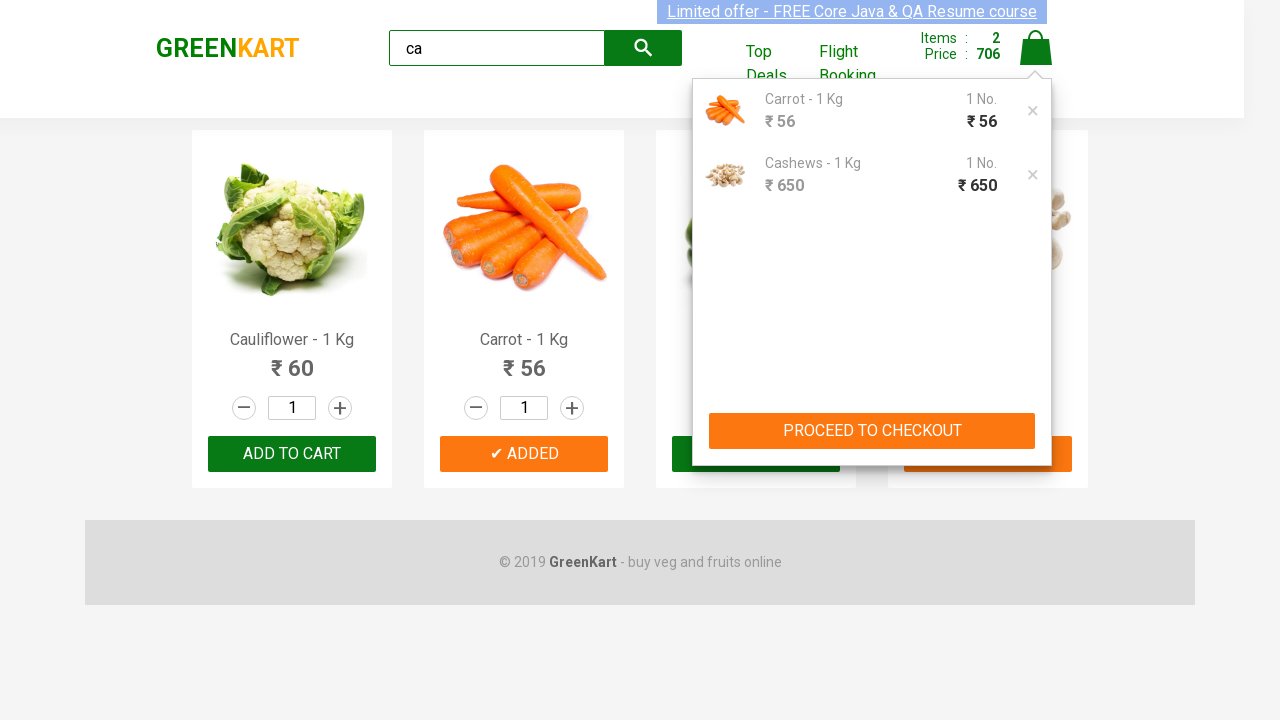

Clicked 'Place Order' button to complete checkout at (1036, 491) on internal:text="Place Order"i
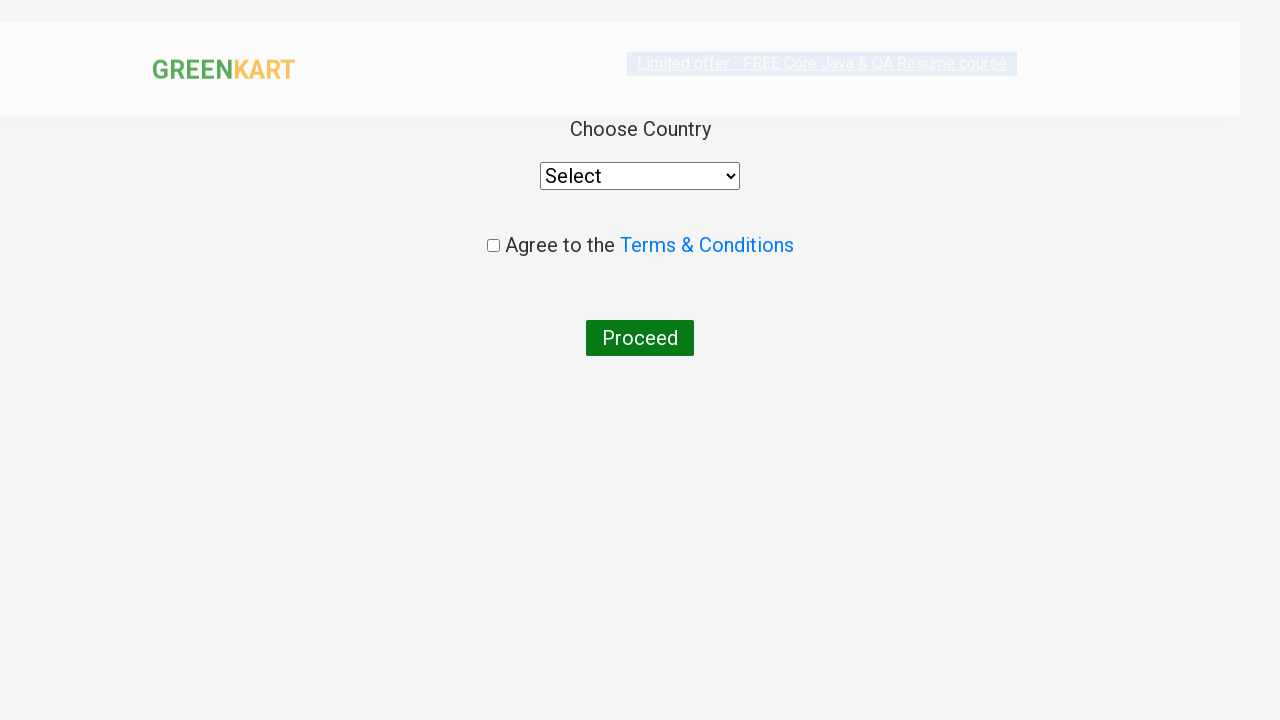

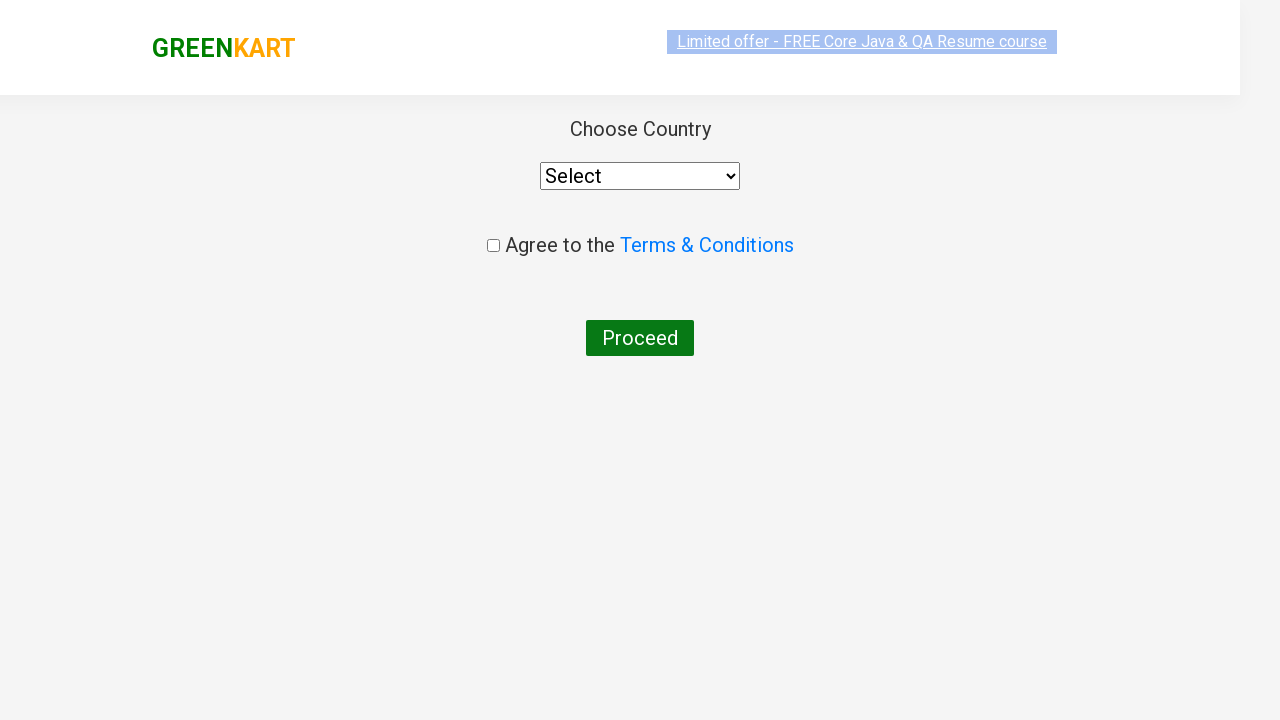